Tests form validation by attempting to submit without filling any fields

Starting URL: http://suninjuly.github.io/huge_form.html

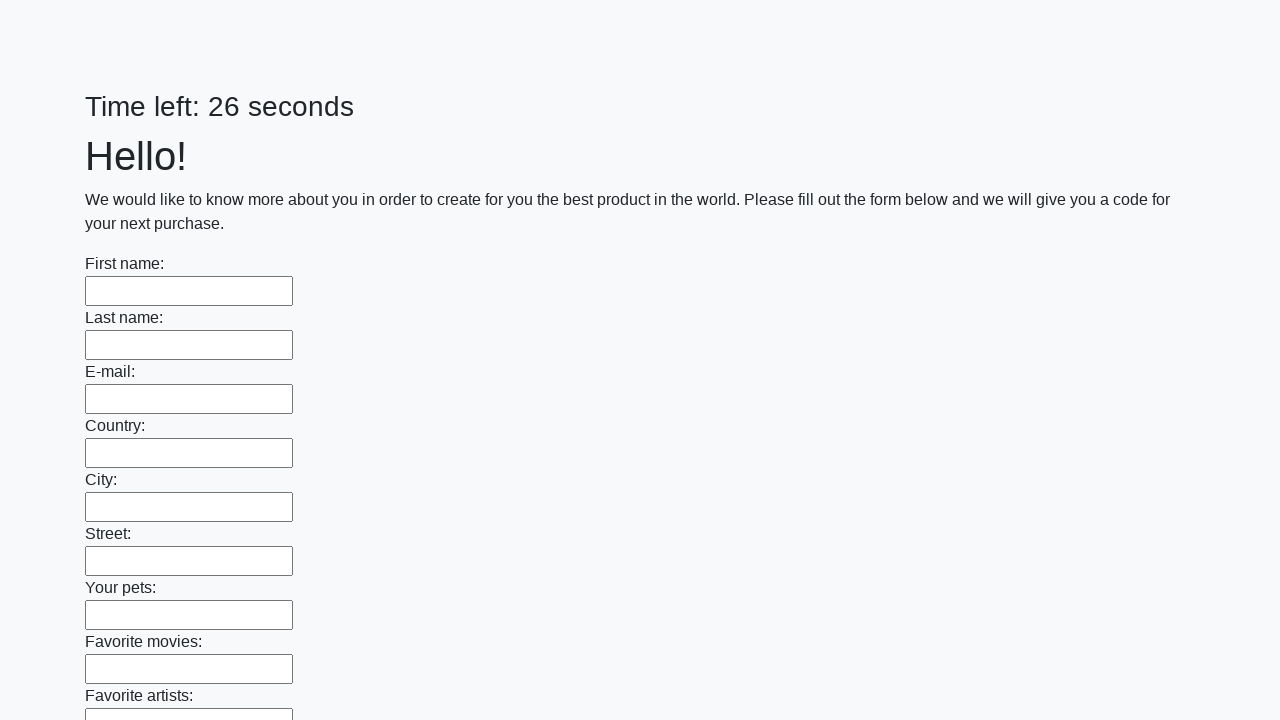

Navigated to huge_form.html
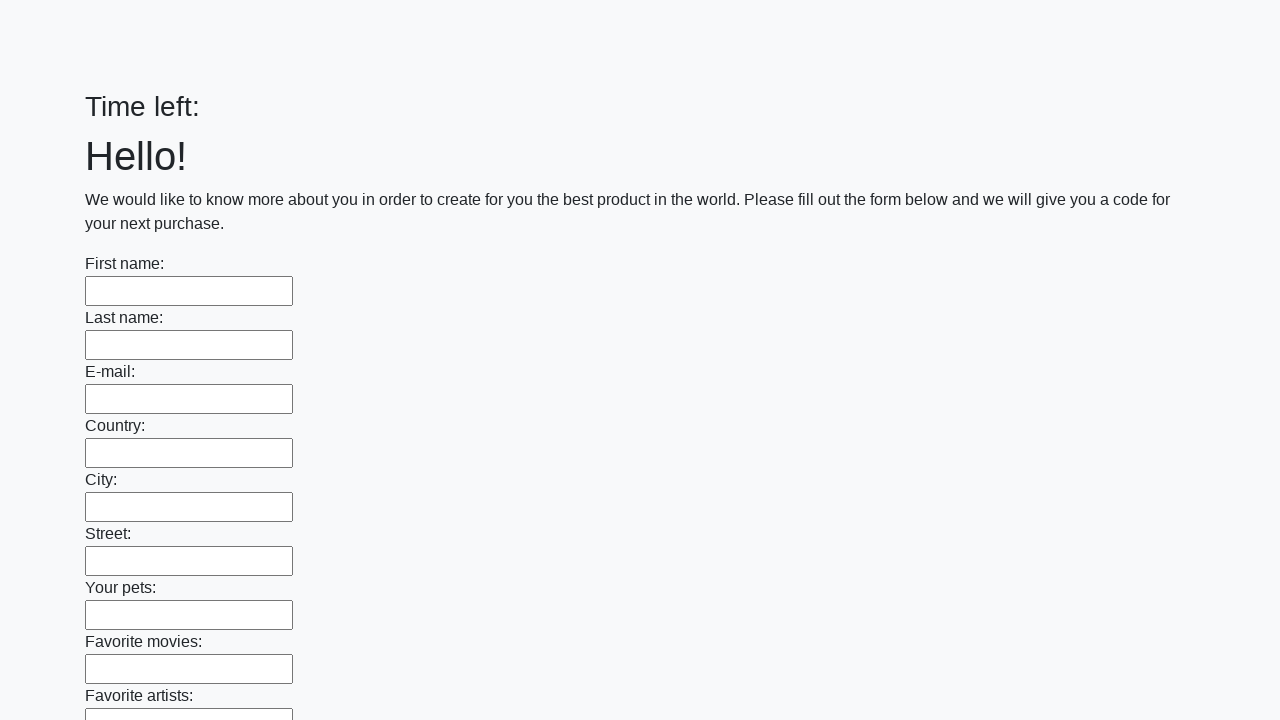

Clicked submit button without filling any fields at (123, 611) on button
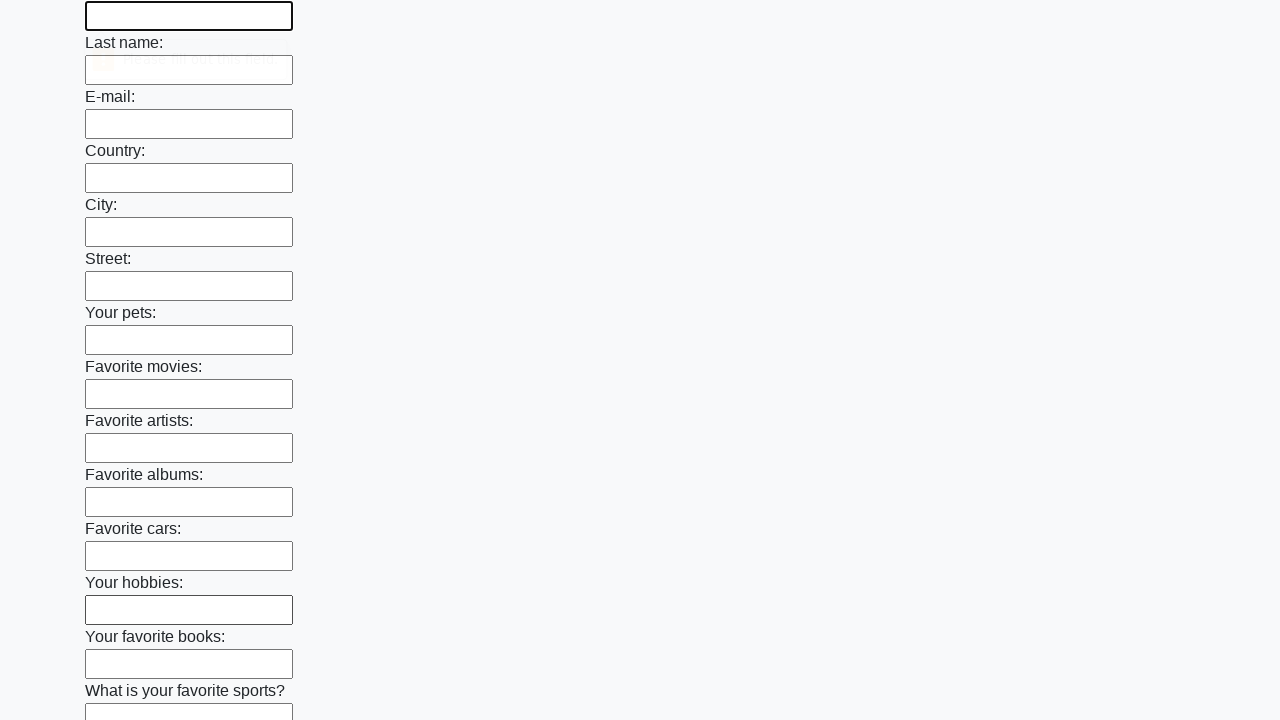

Retrieved validation message from first input field: 'Please fill out this field.'
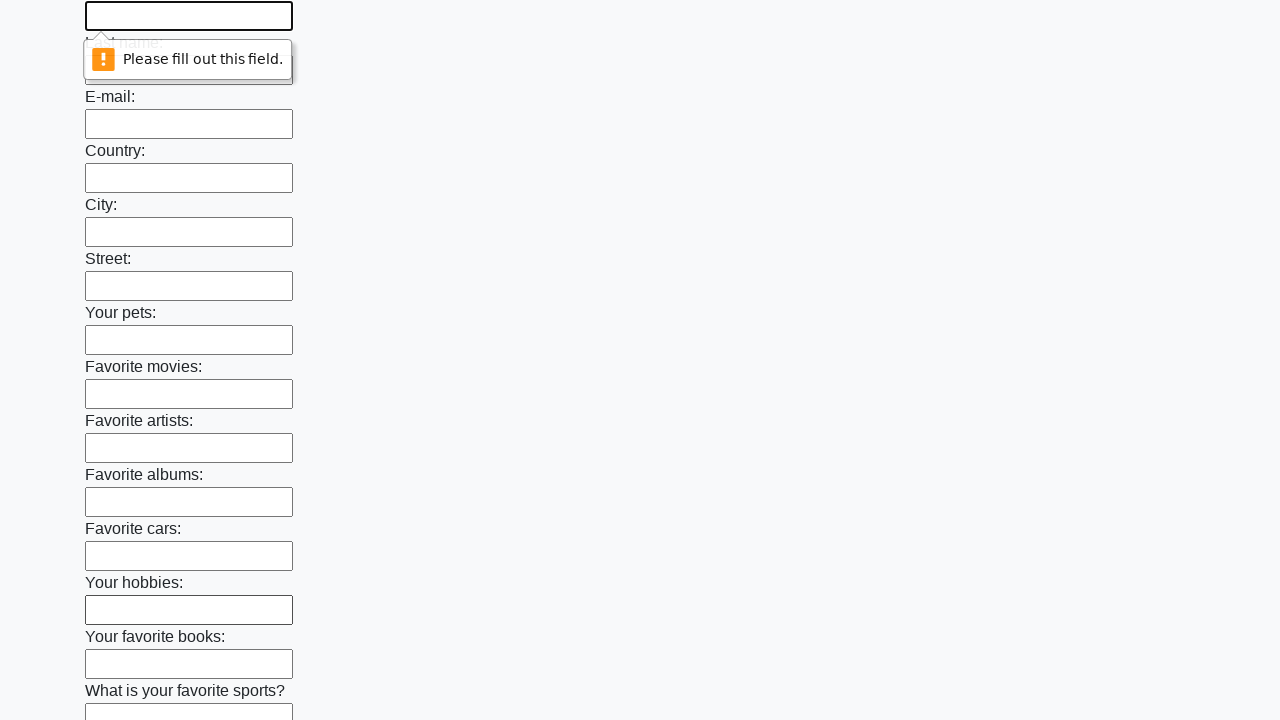

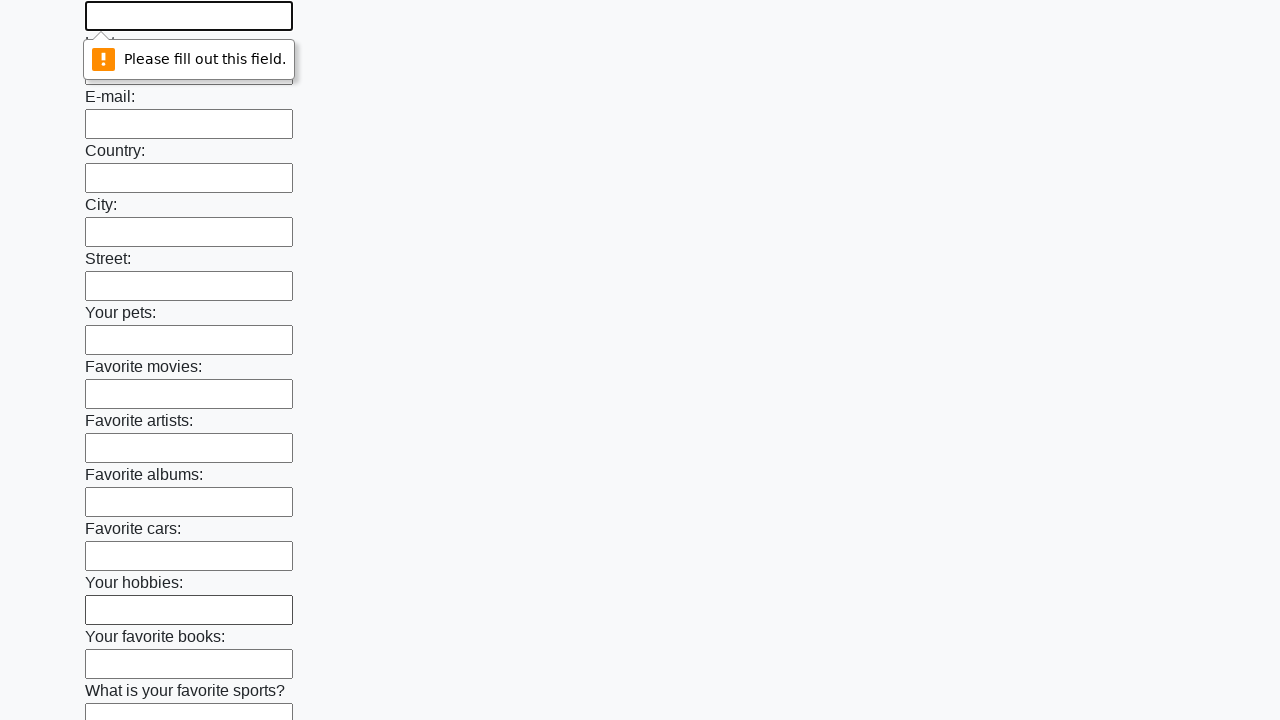